Navigates through links to a test page and verifies that a button element is not selected

Starting URL: https://teserat.github.io/welcome/

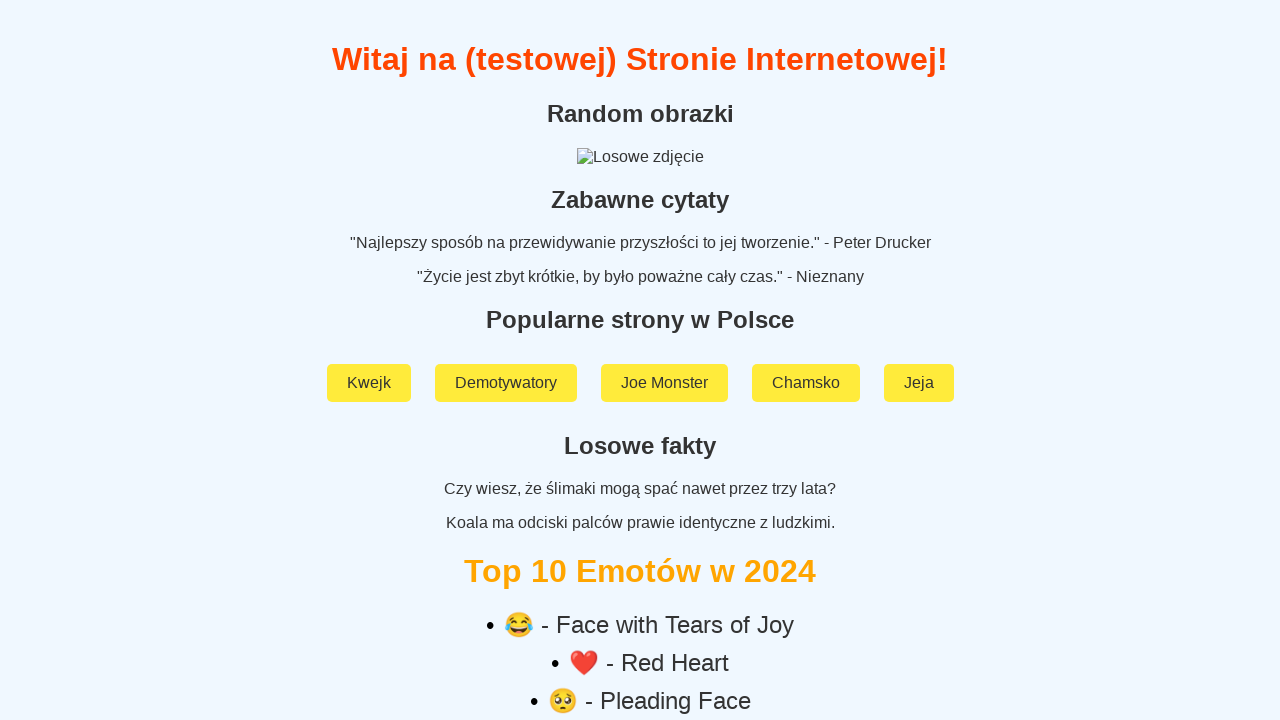

Navigated to starting URL https://teserat.github.io/welcome/
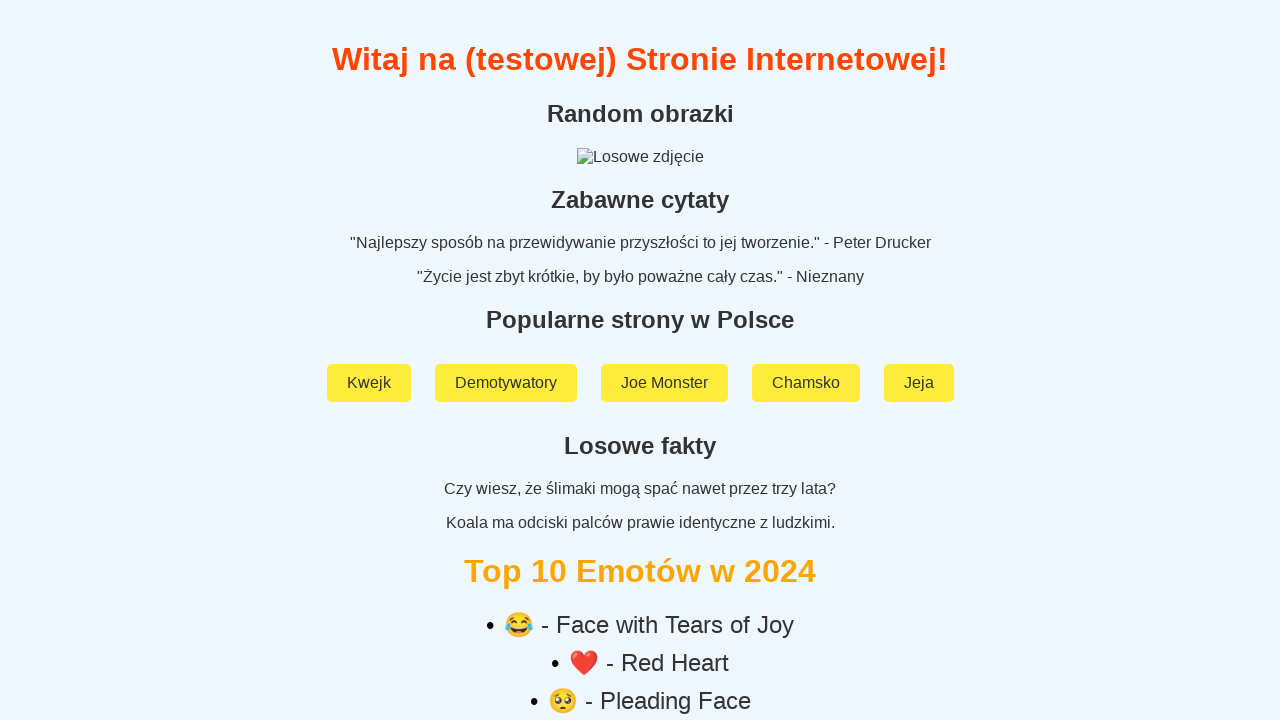

Clicked on 'Rozchodniak' link at (640, 592) on text=Rozchodniak
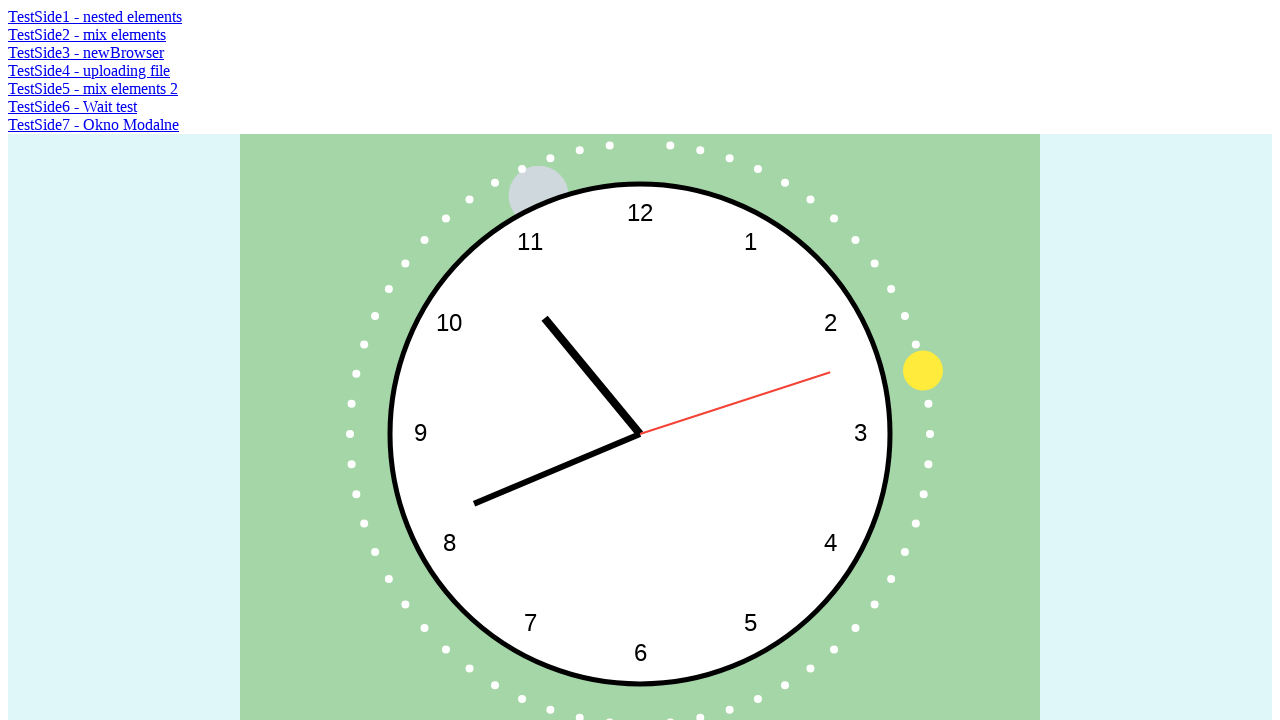

Clicked on 'TestSide5 - mix elements 2' link at (93, 88) on text=TestSide5 - mix elements 2
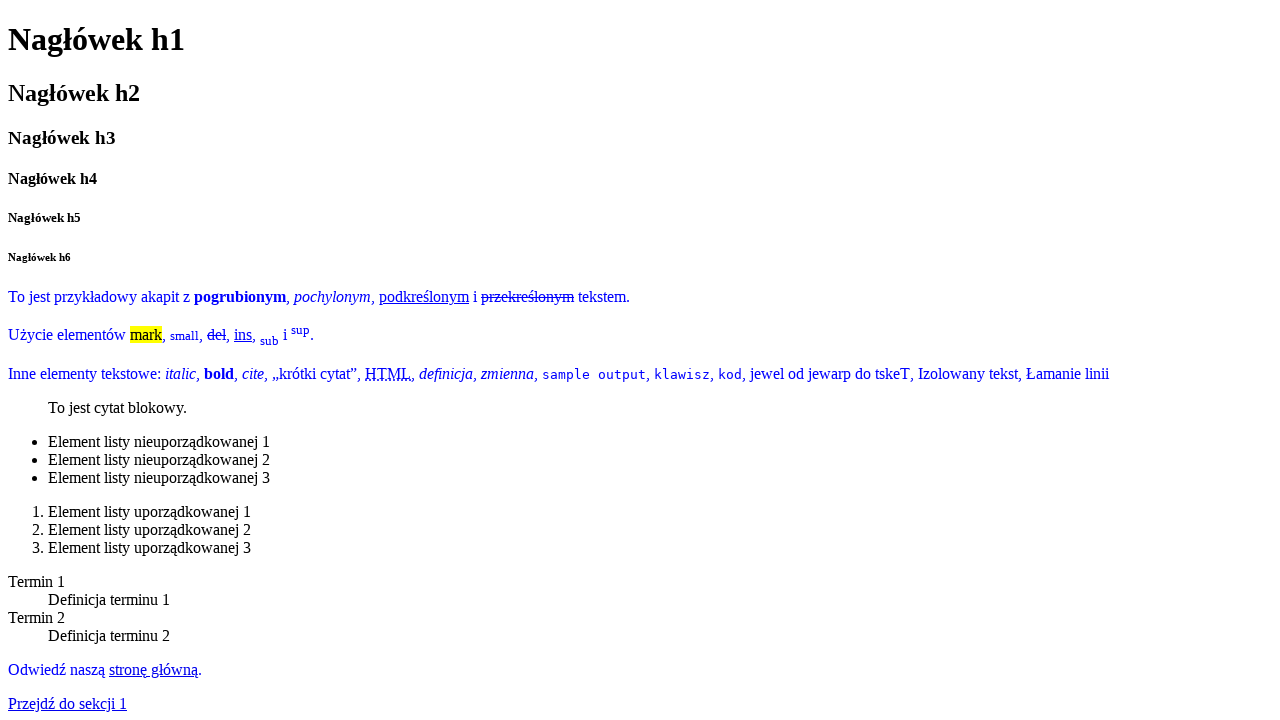

Located button element in form fieldset
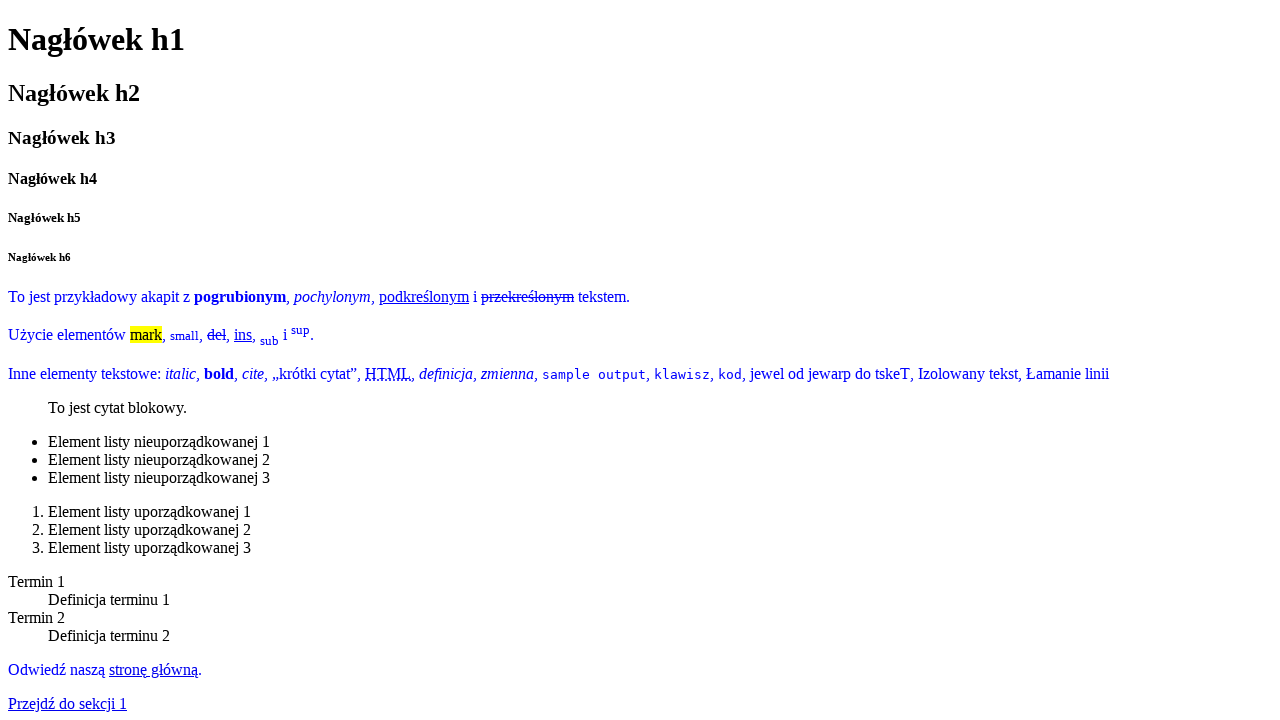

Verified that button element is not selected
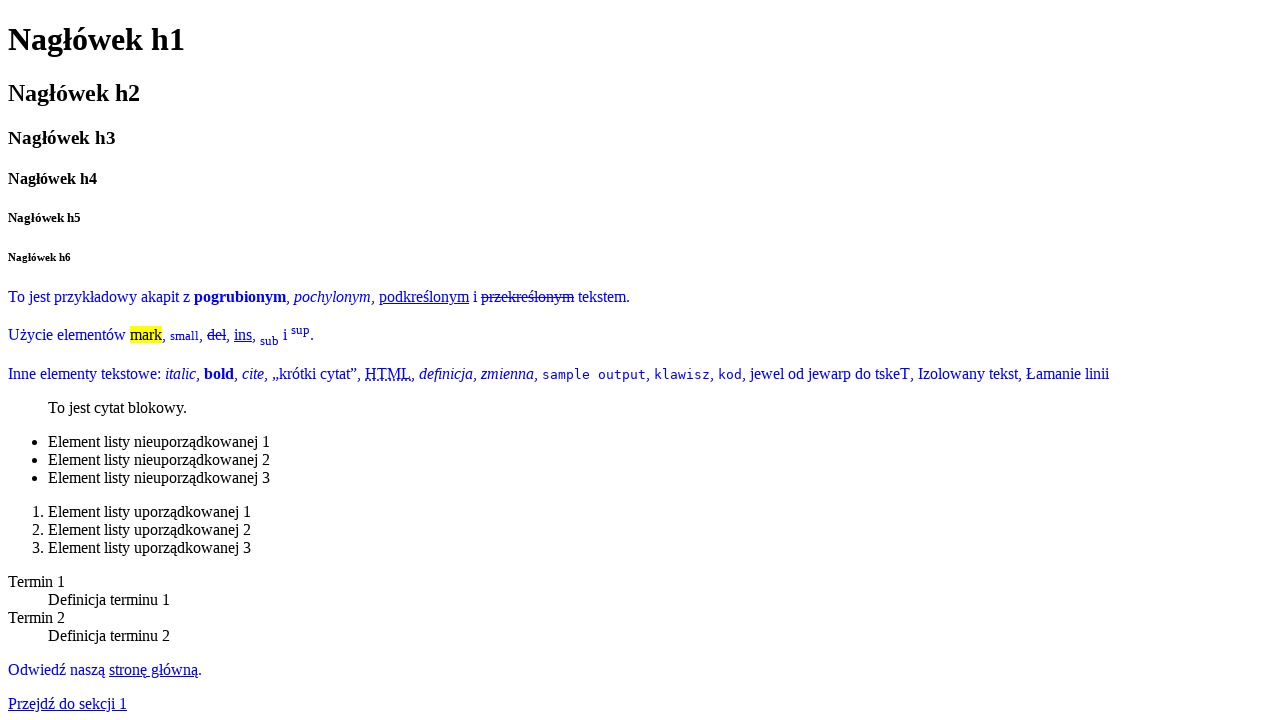

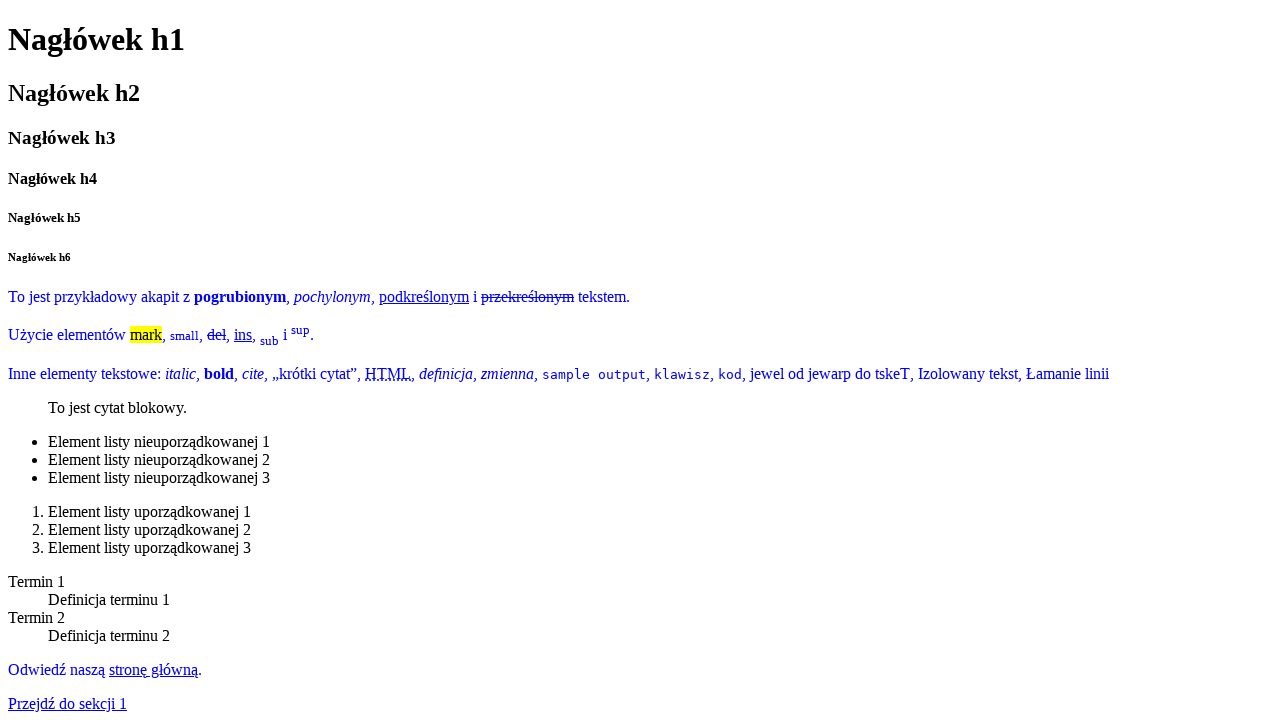